Tests double-click functionality on a dropdown element and verifies that a context menu becomes visible after the double-click action

Starting URL: https://bonigarcia.dev/selenium-webdriver-java/dropdown-menu.html

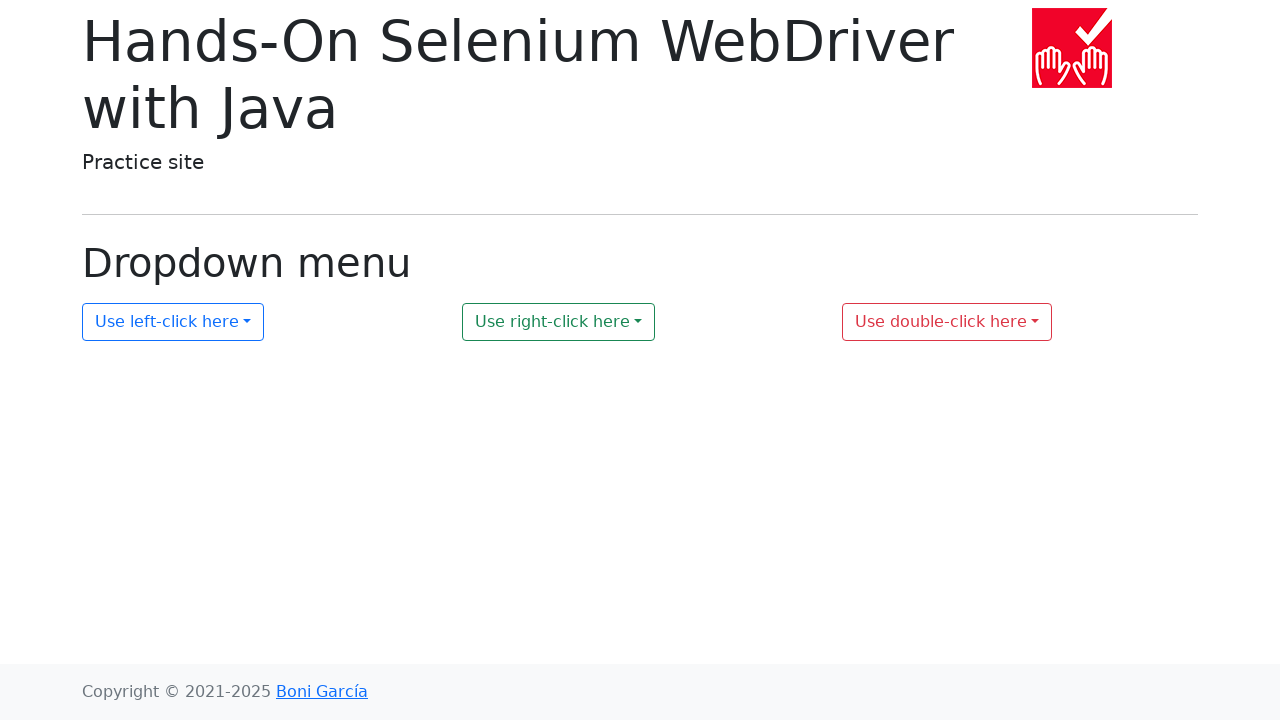

Navigated to dropdown menu test page
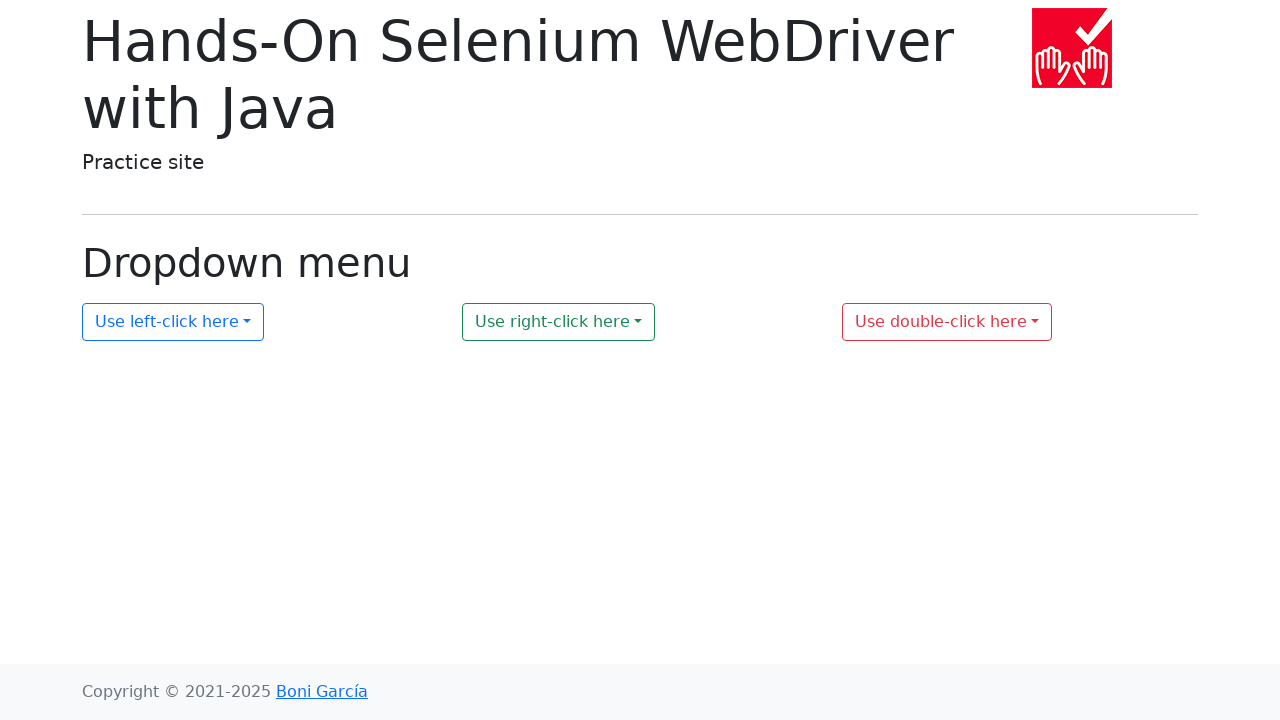

Double-clicked on the dropdown element with id 'my-dropdown-3' at (947, 322) on //*[@id="my-dropdown-3"]
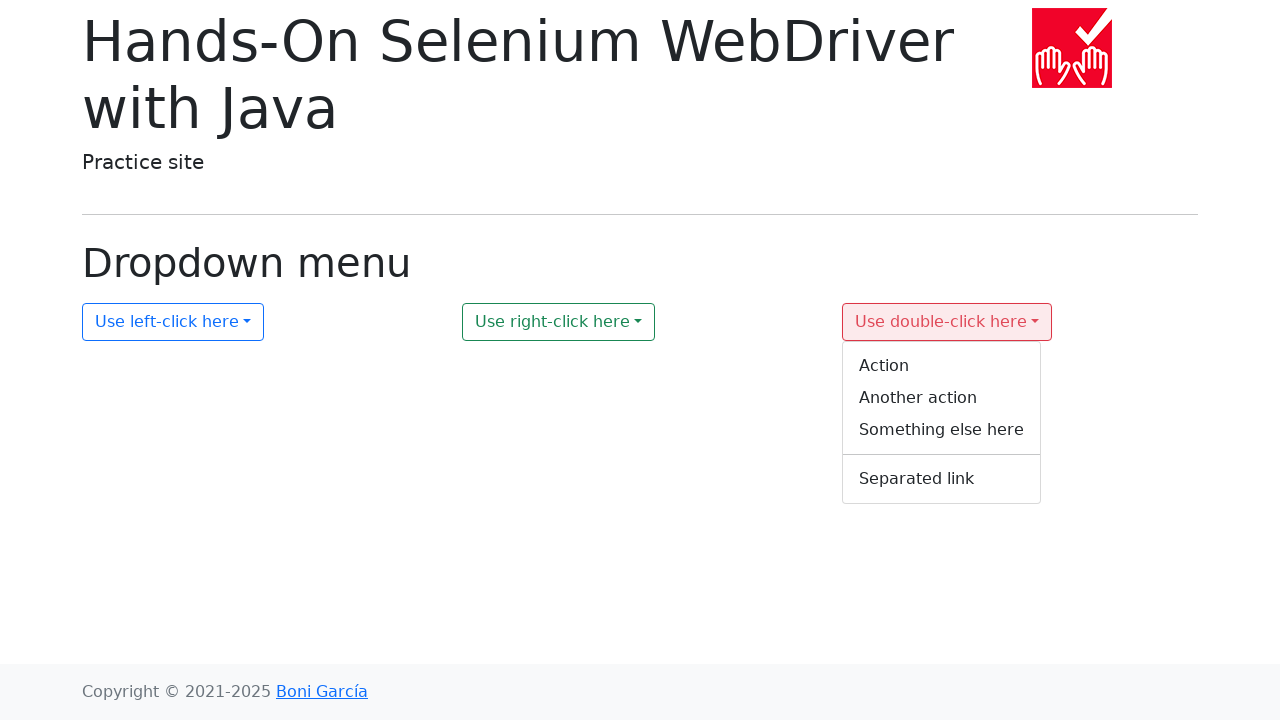

Context menu with id 'context-menu-3' became visible after double-click
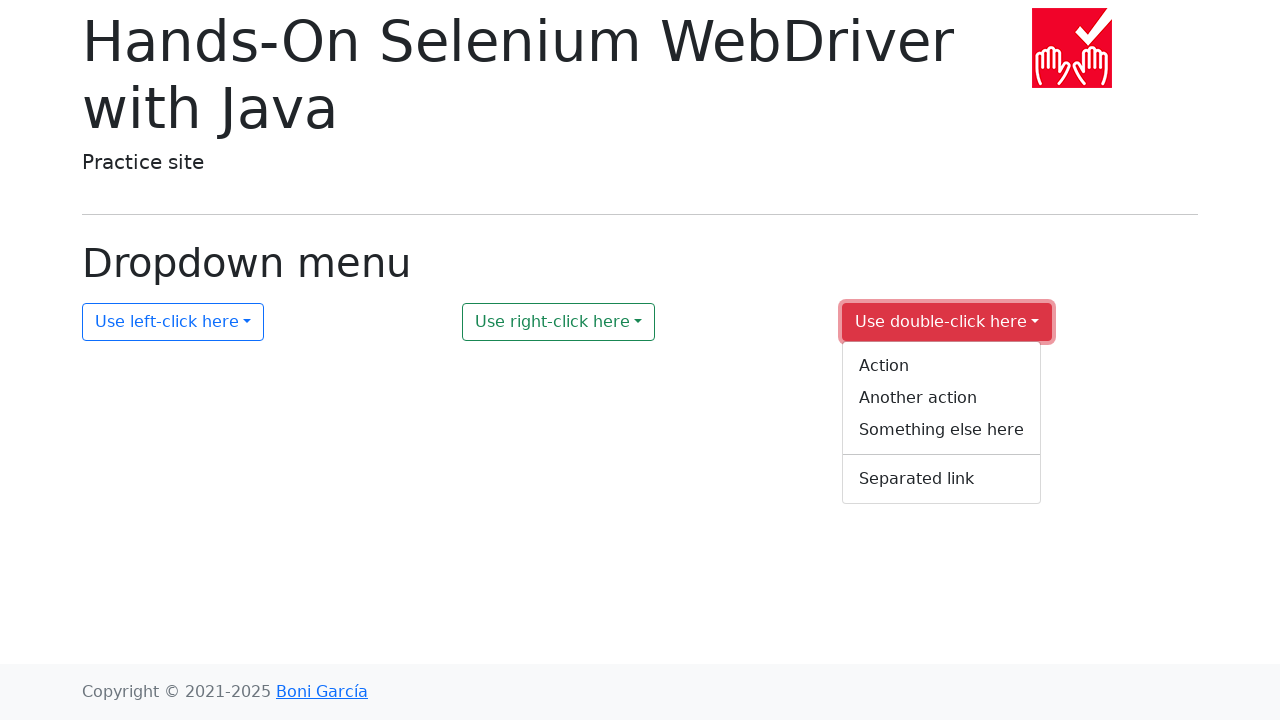

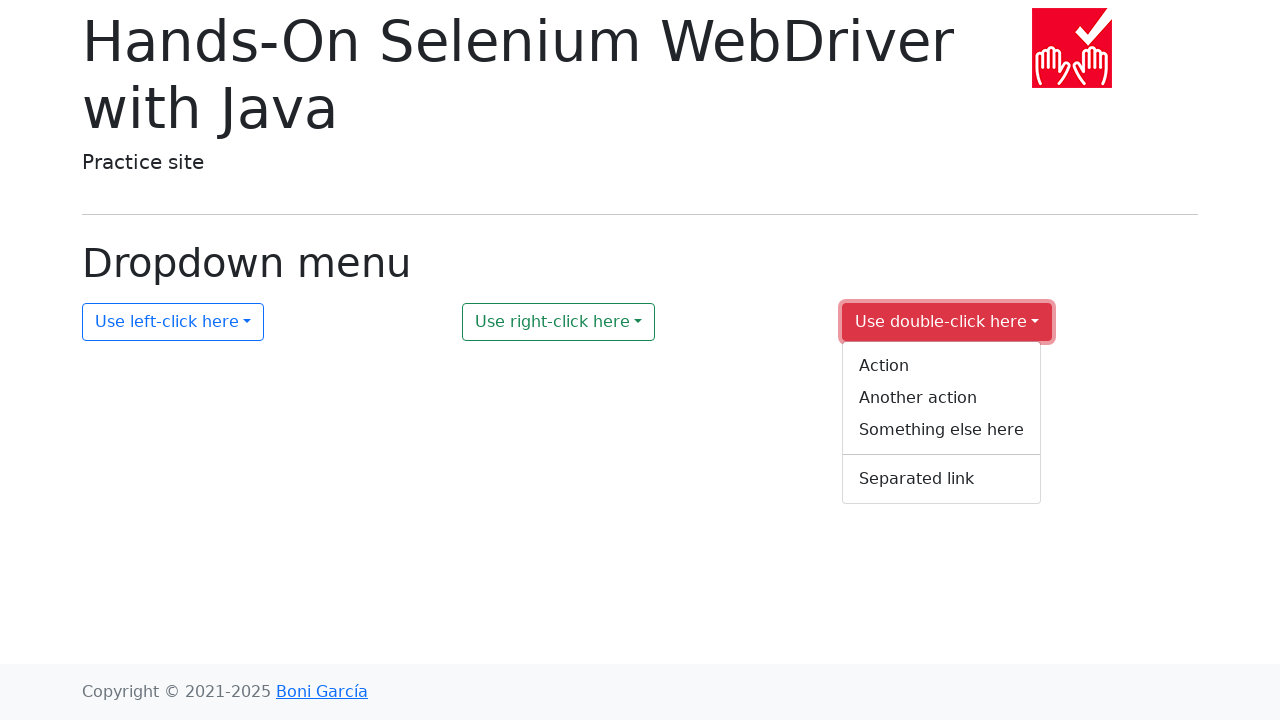